Tests clicking a button with dynamic class attributes on the UI Test Automation Playground and handling the resulting alert dialog

Starting URL: http://uitestingplayground.com/classattr

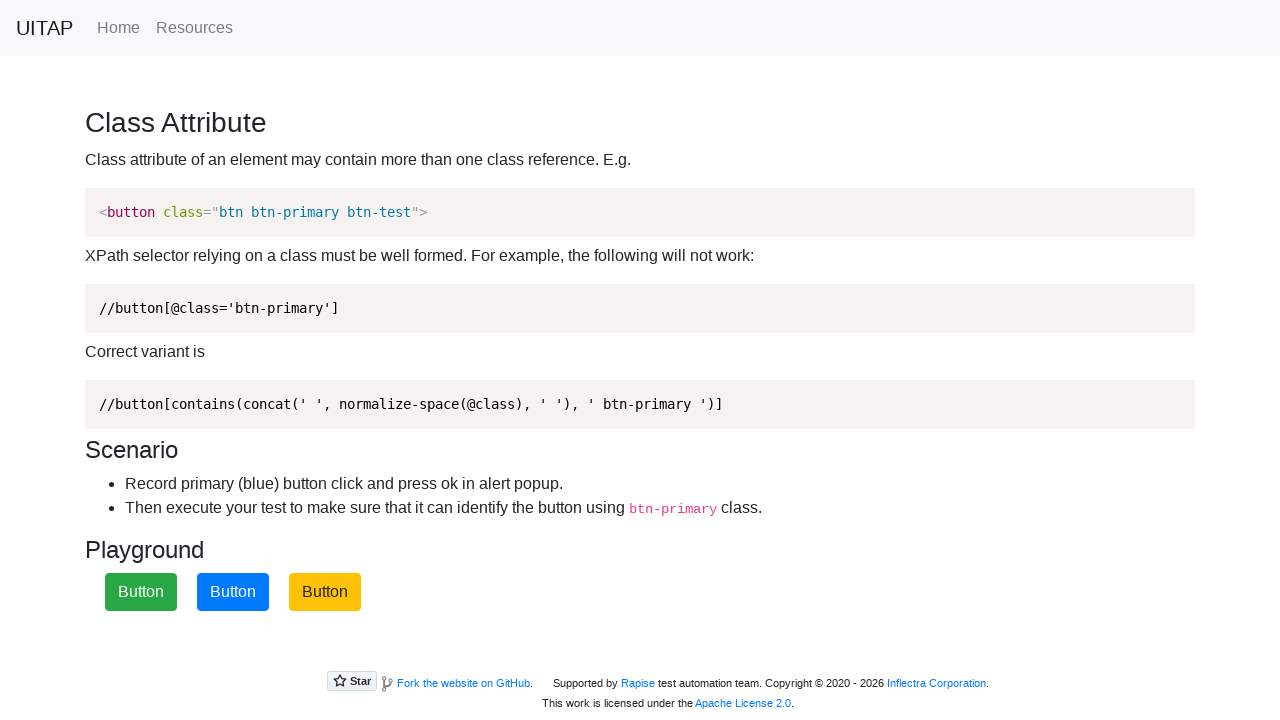

Clicked the primary button with dynamic class attributes at (233, 592) on button.btn-primary
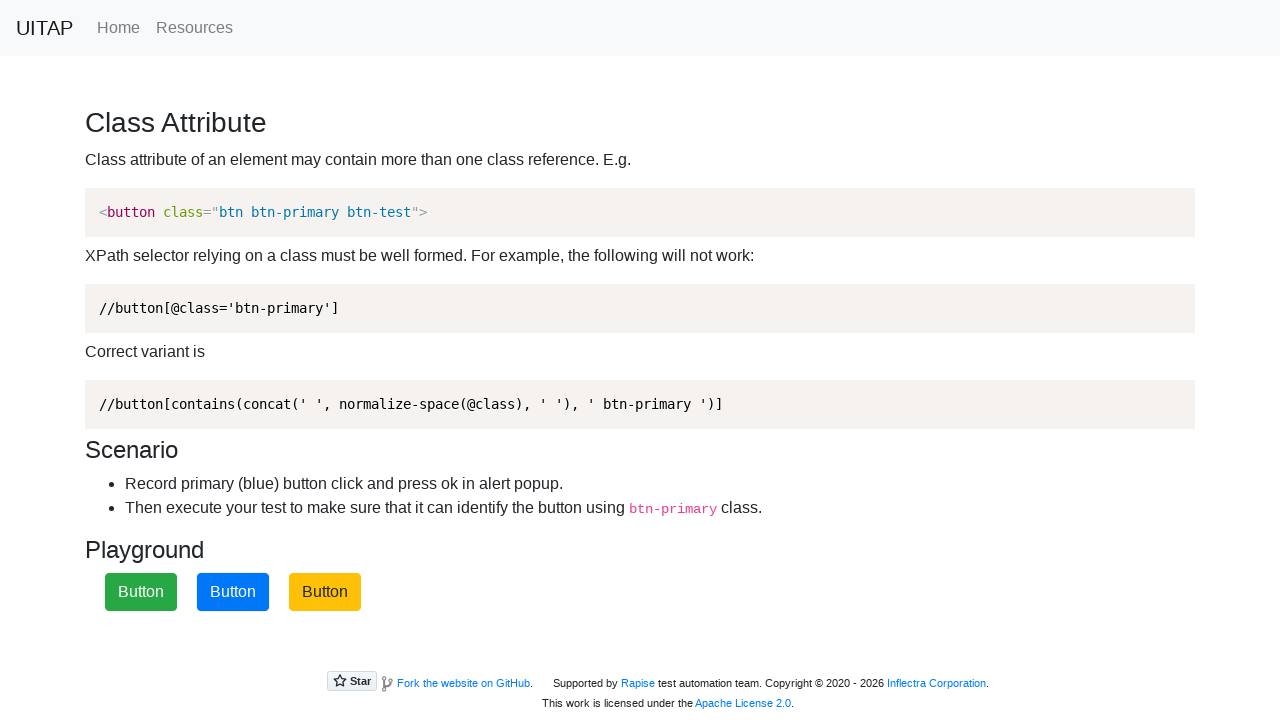

Set up dialog handler to accept alert dialogs
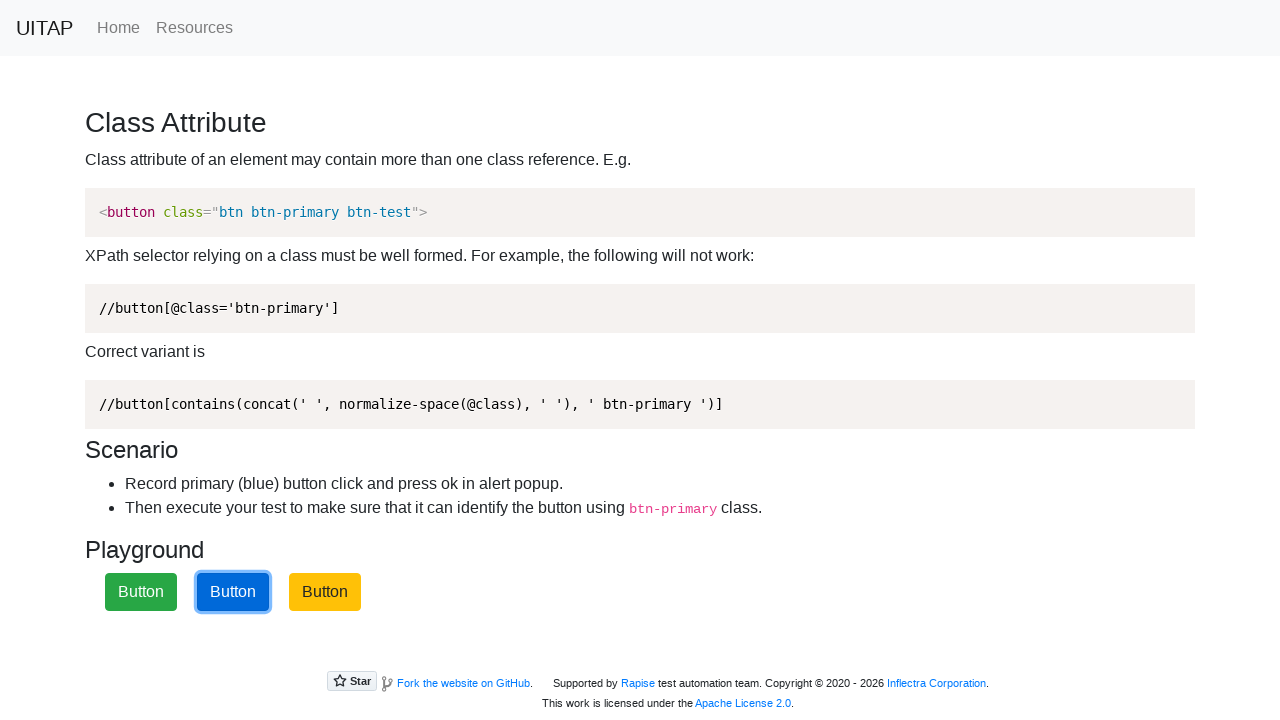

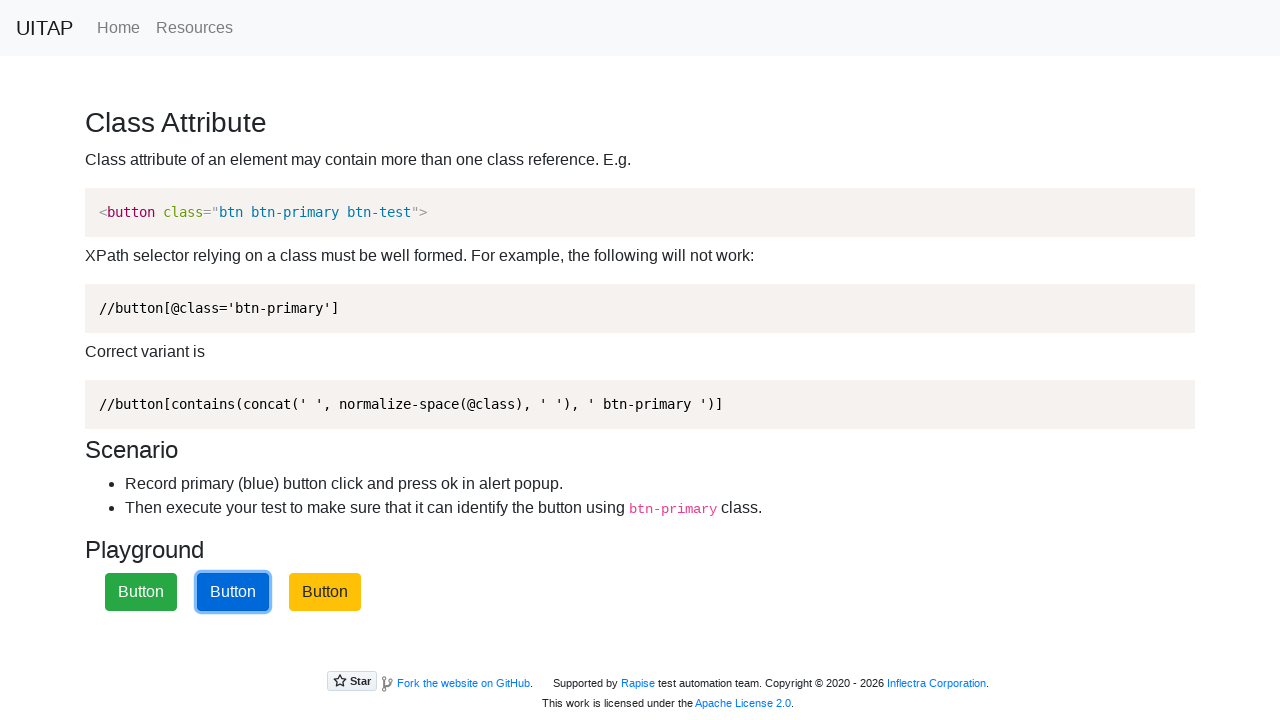